Tests un-marking todo items as complete by unchecking their checkboxes

Starting URL: https://demo.playwright.dev/todomvc

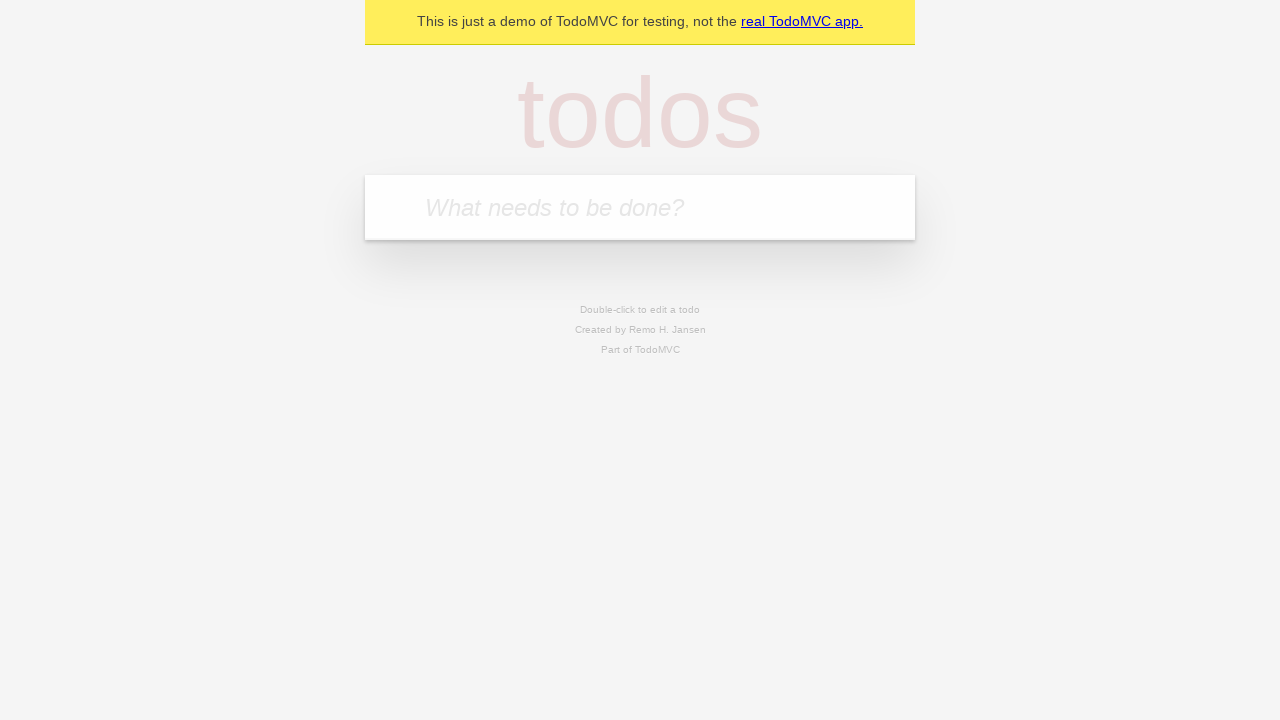

Filled input field with 'buy some cheese' on internal:attr=[placeholder="What needs to be done?"i]
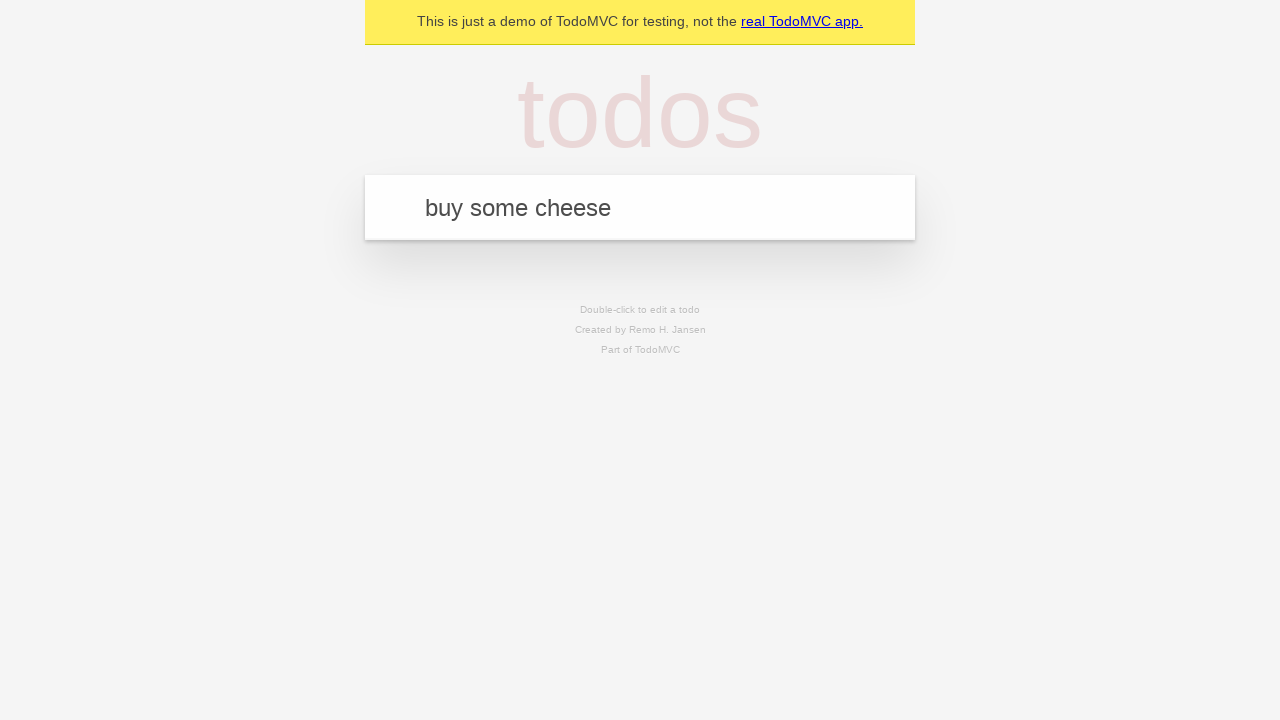

Pressed Enter to create first todo item on internal:attr=[placeholder="What needs to be done?"i]
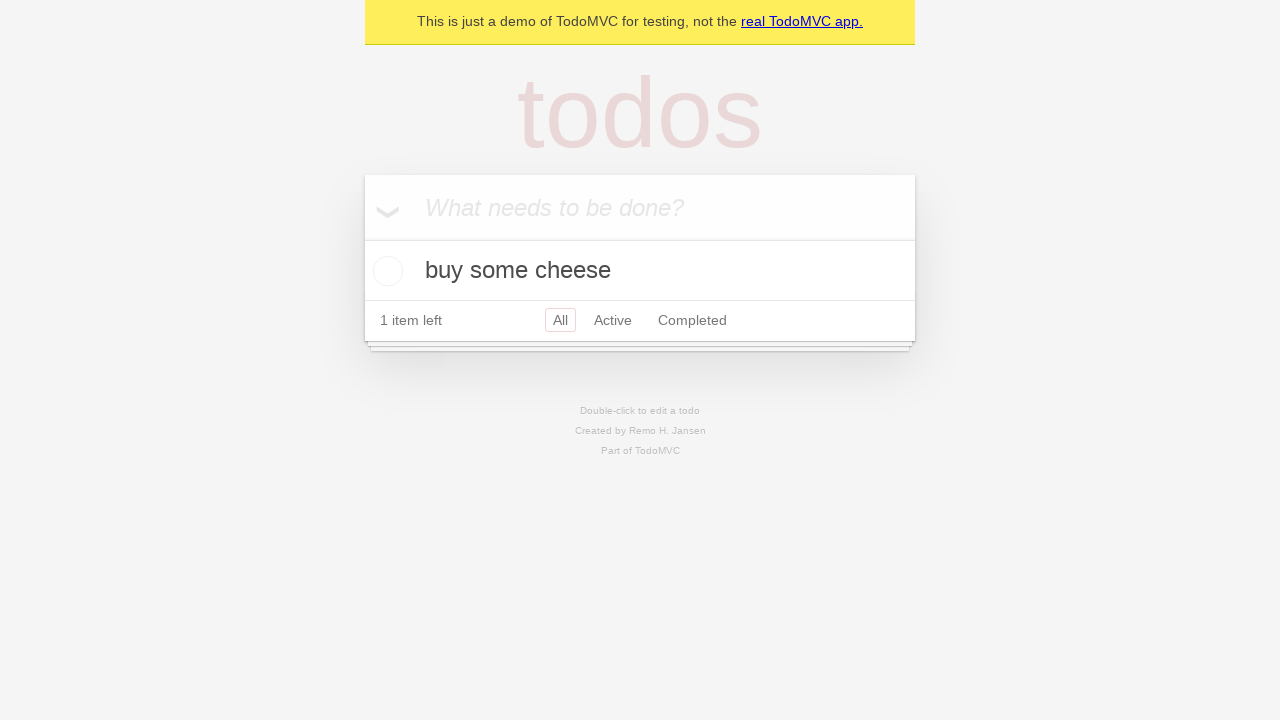

Filled input field with 'feed the cat' on internal:attr=[placeholder="What needs to be done?"i]
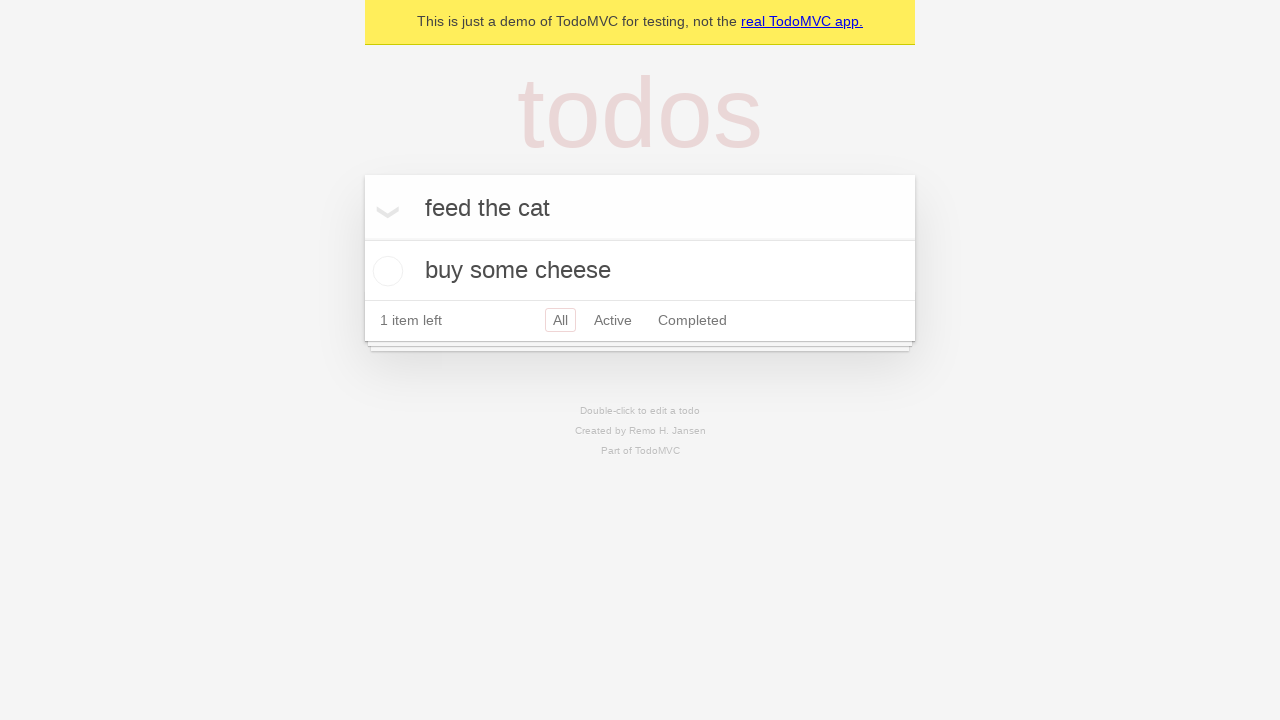

Pressed Enter to create second todo item on internal:attr=[placeholder="What needs to be done?"i]
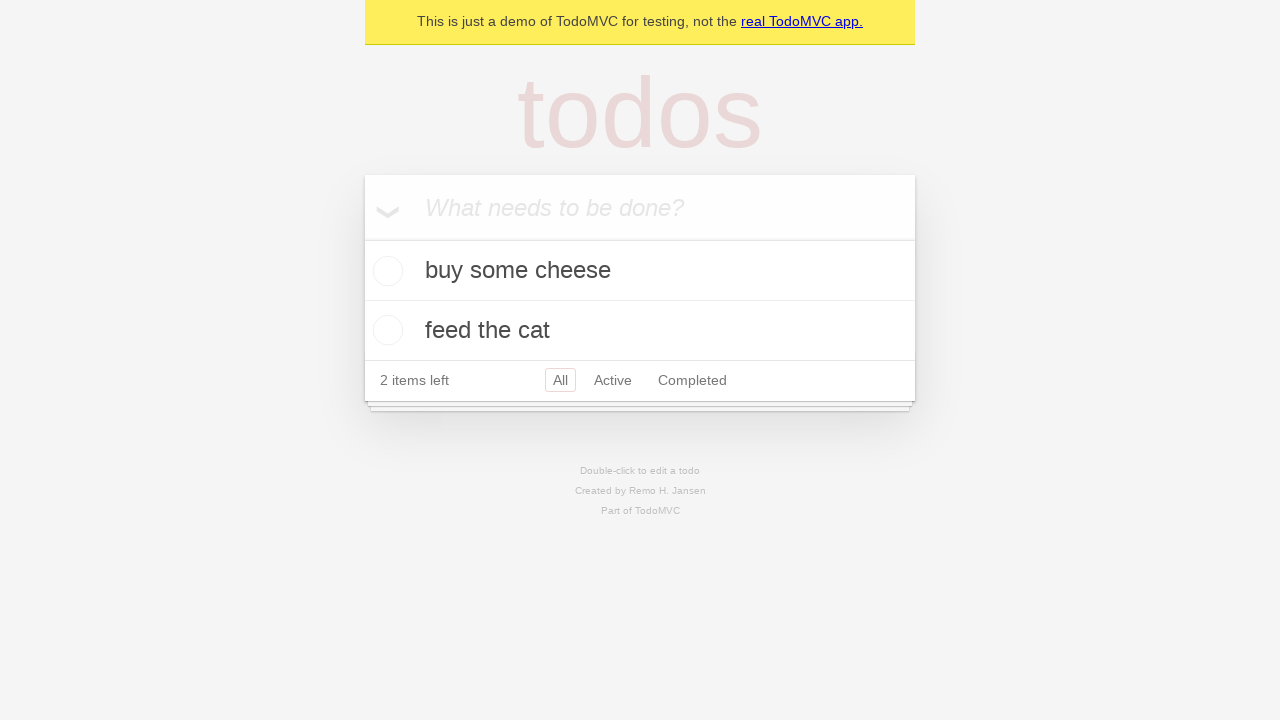

Checked the checkbox for the first todo item at (385, 271) on internal:testid=[data-testid="todo-item"s] >> nth=0 >> internal:role=checkbox
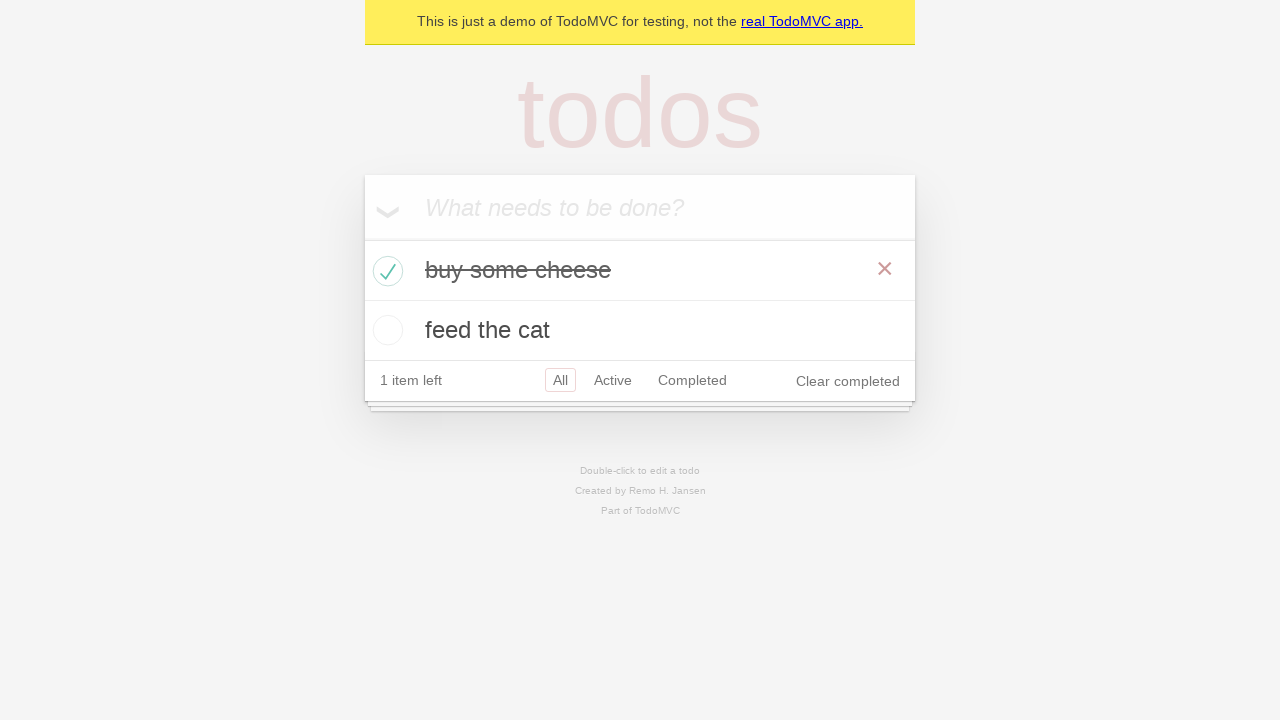

Unchecked the checkbox to mark first item as incomplete at (385, 271) on internal:testid=[data-testid="todo-item"s] >> nth=0 >> internal:role=checkbox
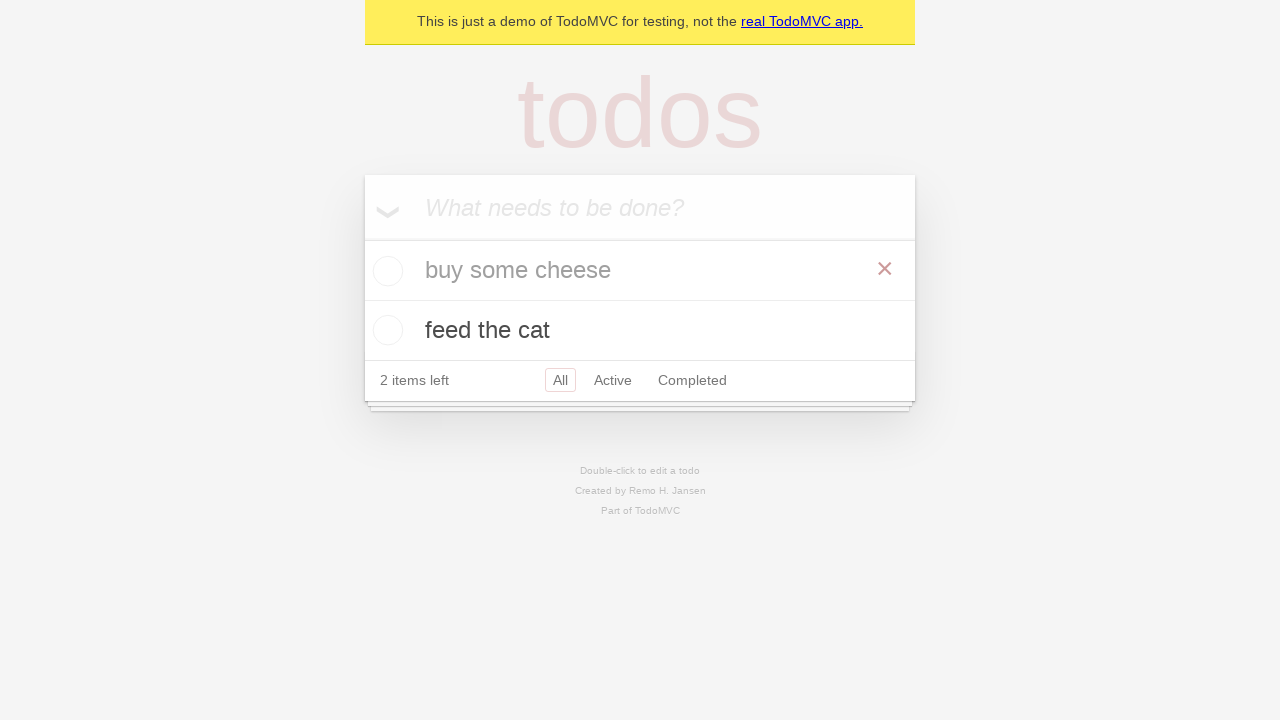

Waited for todo items to be present in DOM
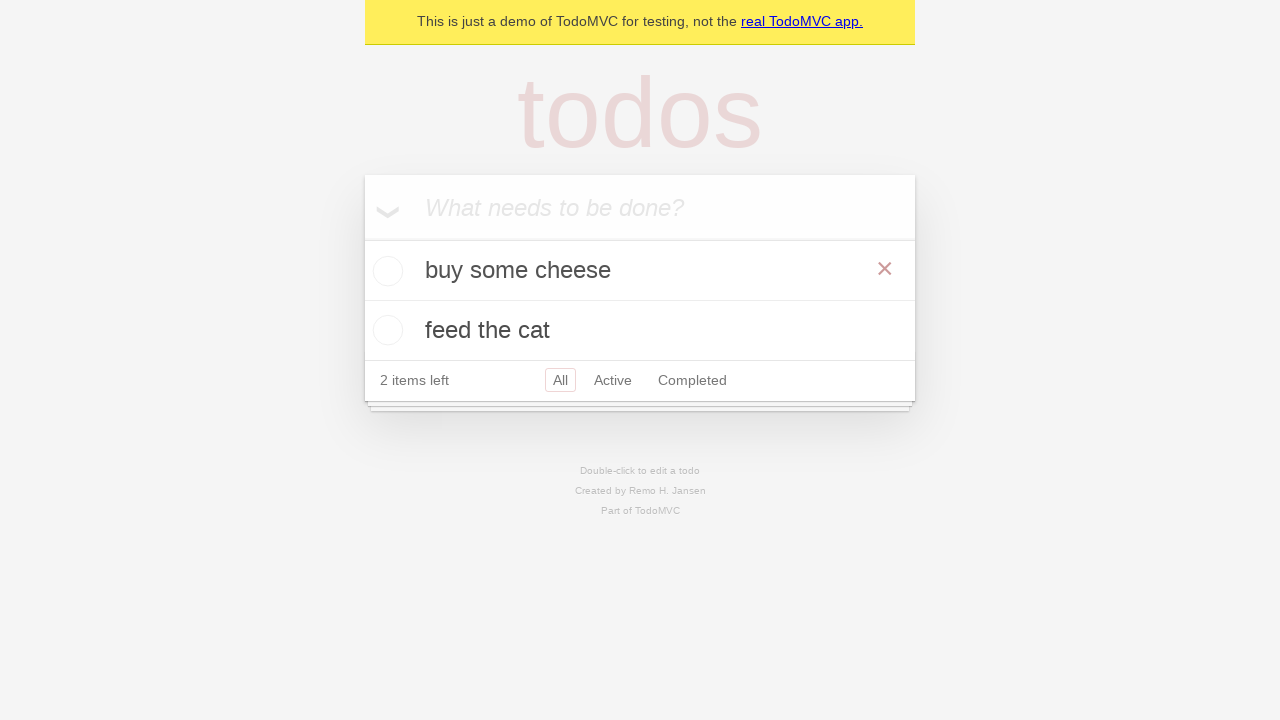

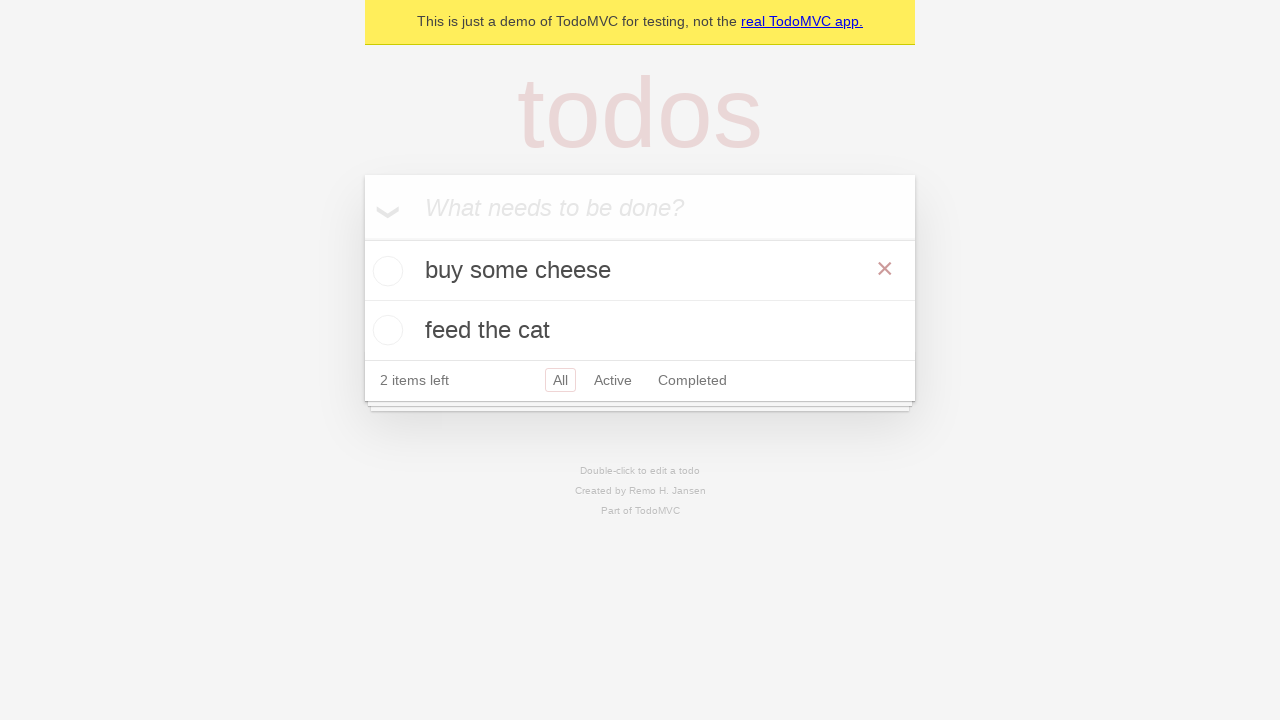